Tests the Contact dropdown menu by clicking it and verifying dropdown options are visible

Starting URL: https://www.ubs.com/us/en/wealth-management.html

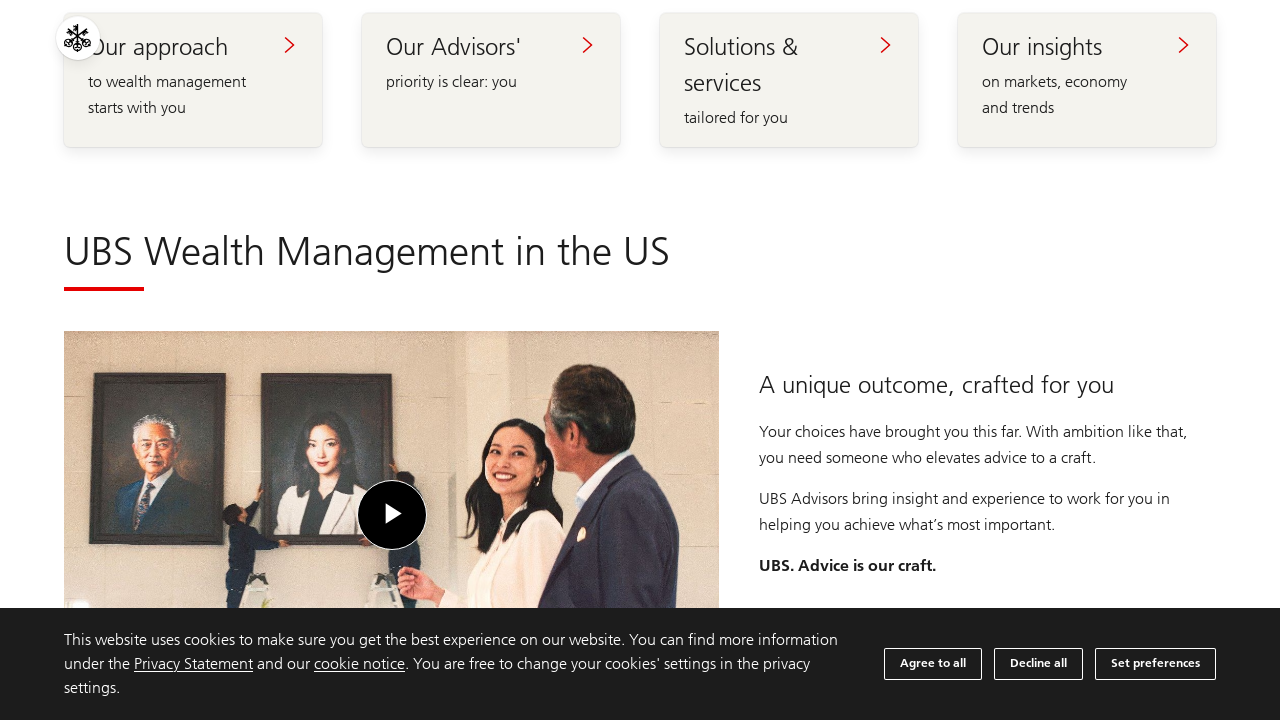

Clicked on the Contact dropdown menu button at (1079, 44) on text=Contact
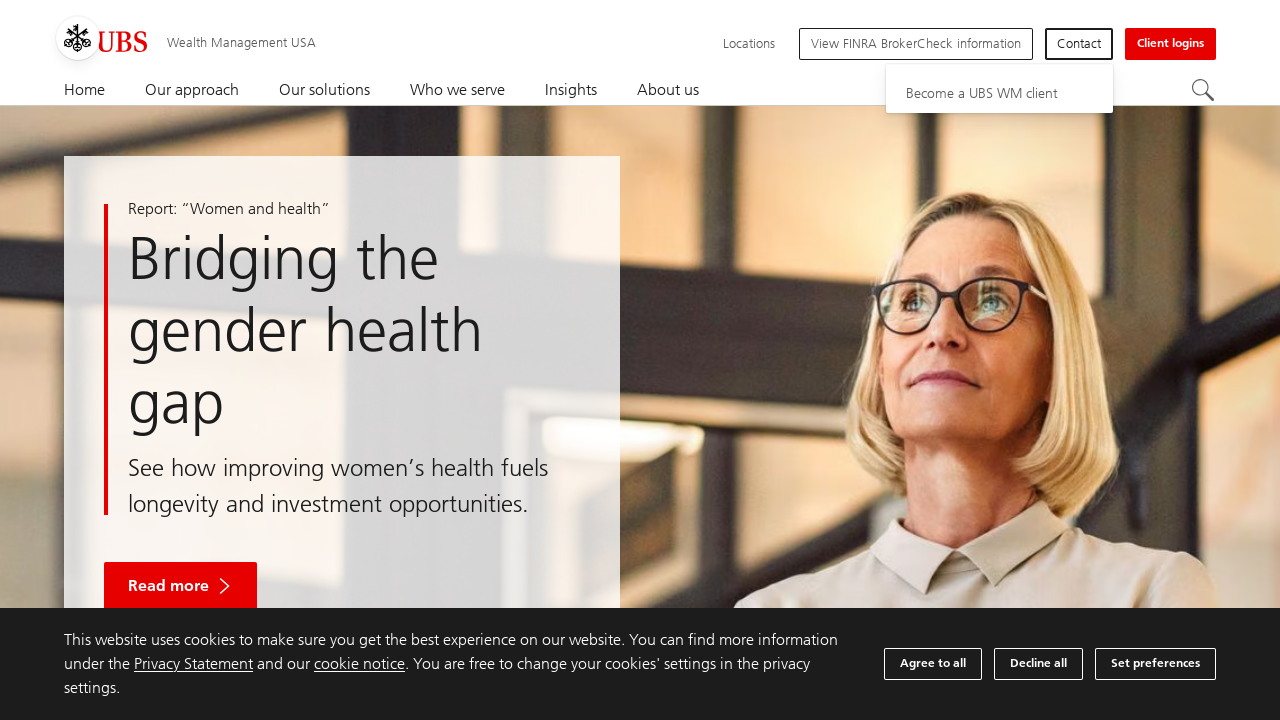

Dropdown menu appeared with 'Get in touch' option visible
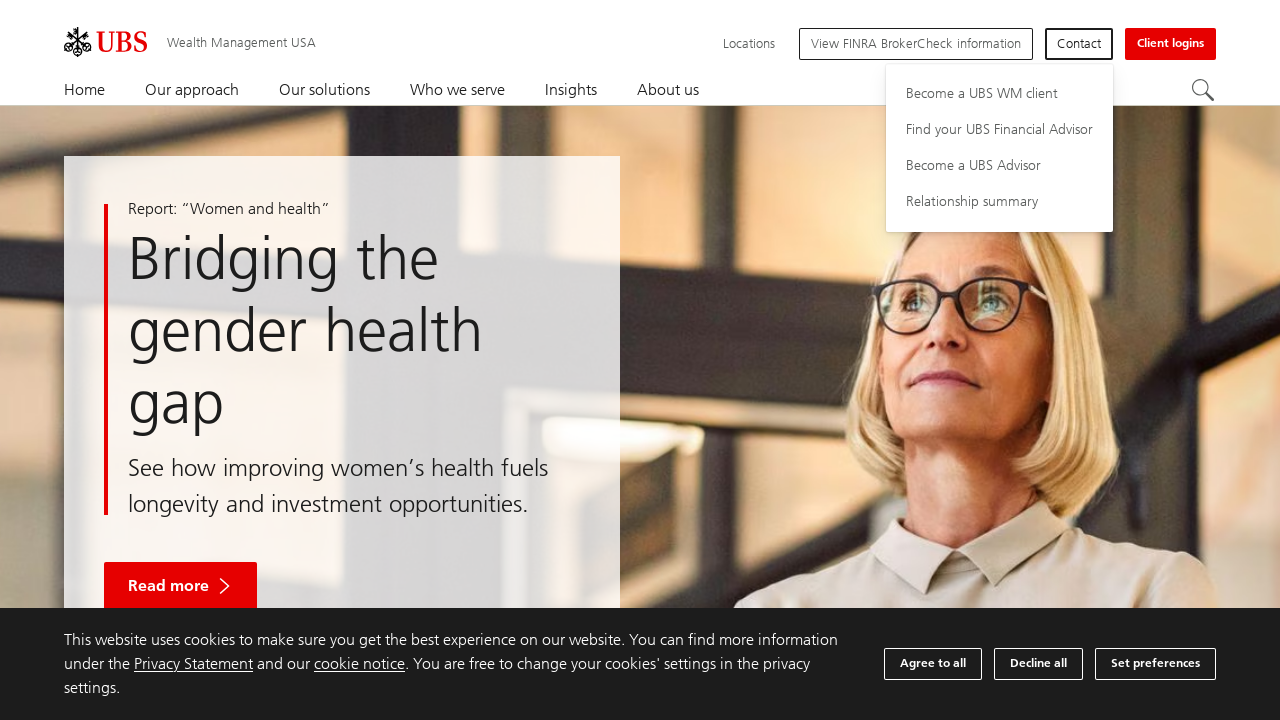

Verified dropdown option 'Get in touch' is visible
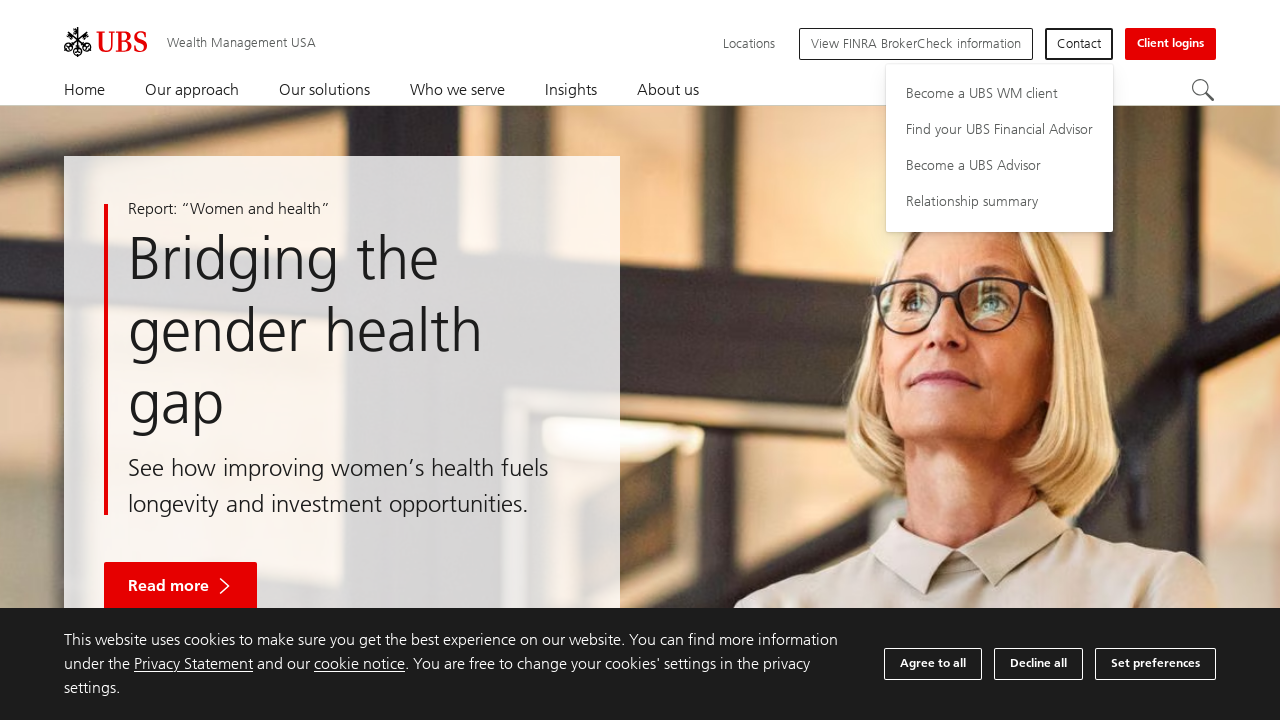

Verified dropdown option 'Find your UBS Financial Advisor' is visible
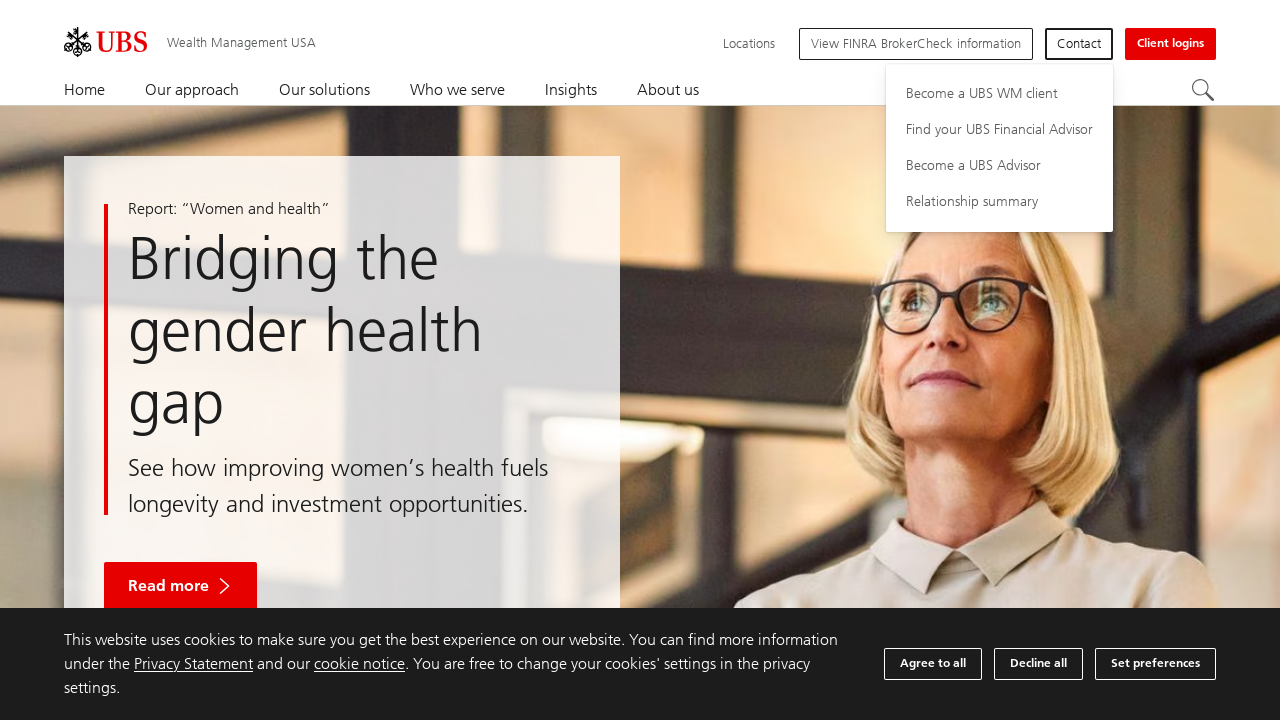

Verified dropdown option 'Make an appointment' is visible
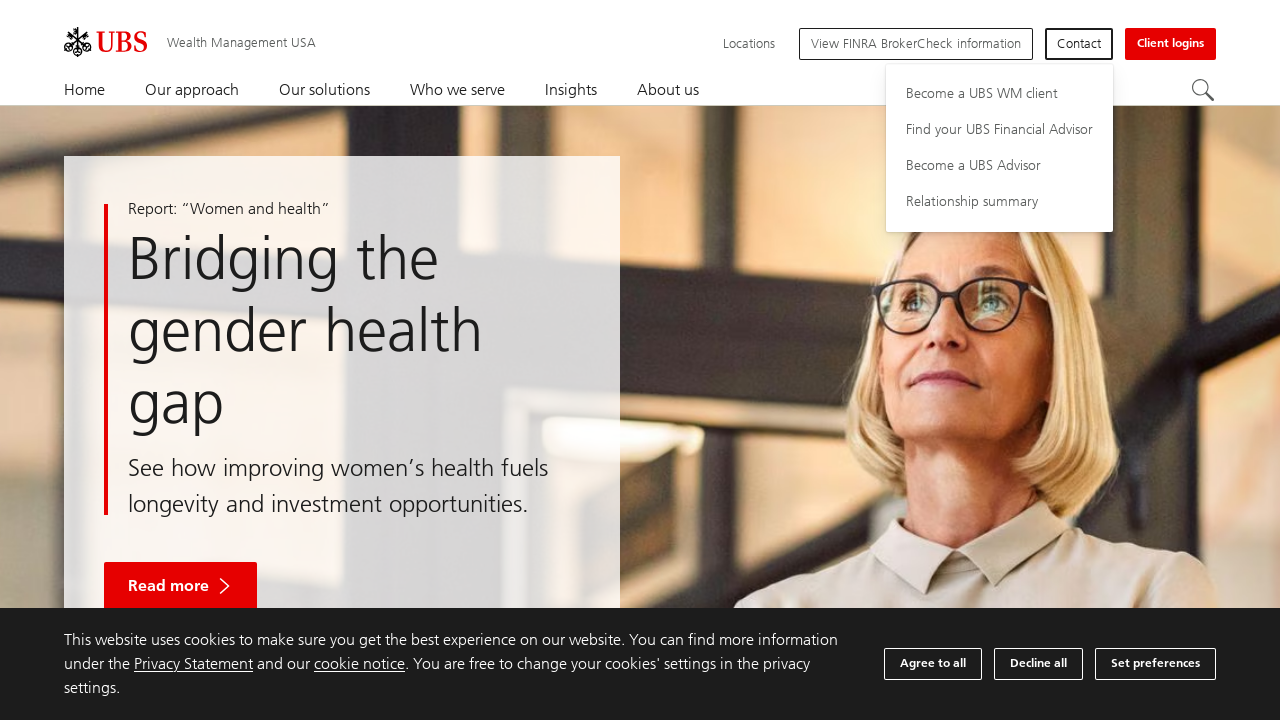

Verified dropdown option 'Relationship summary' is visible
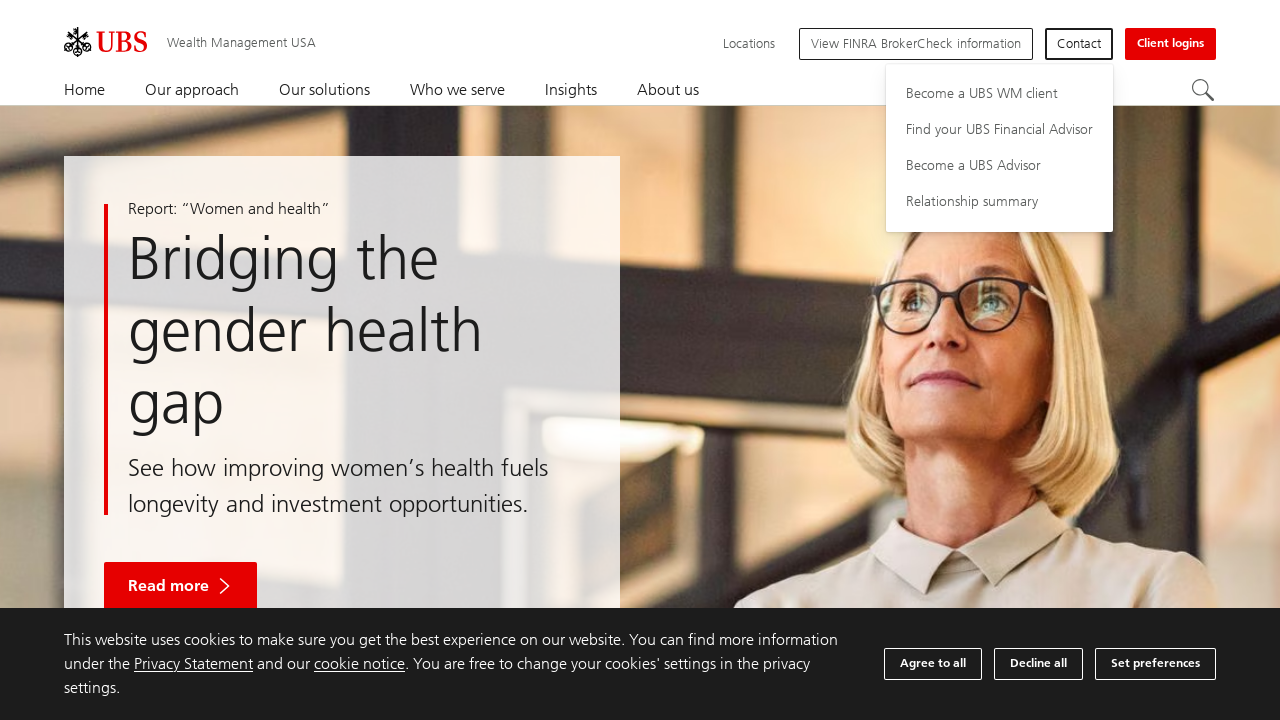

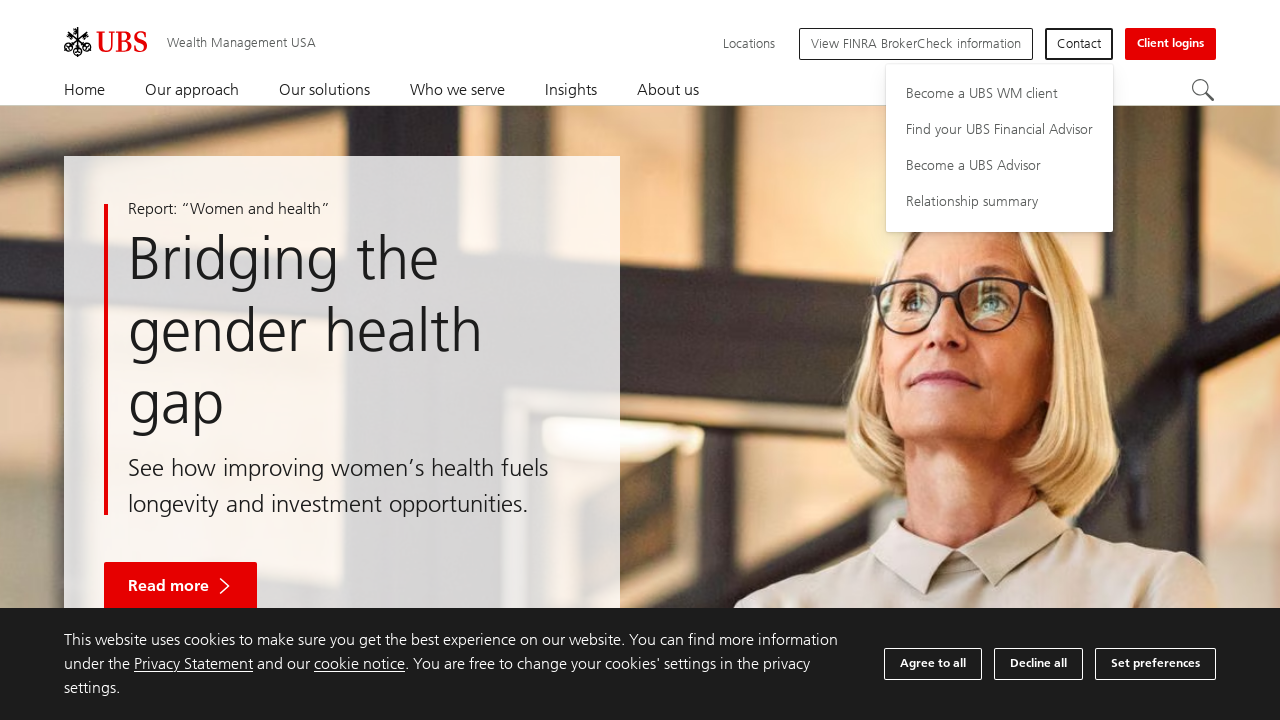